Tests JavaScript Alert functionality by navigating to the JavaScript Alerts page, clicking the first alert button, and accepting the alert dialog

Starting URL: https://the-internet.herokuapp.com/

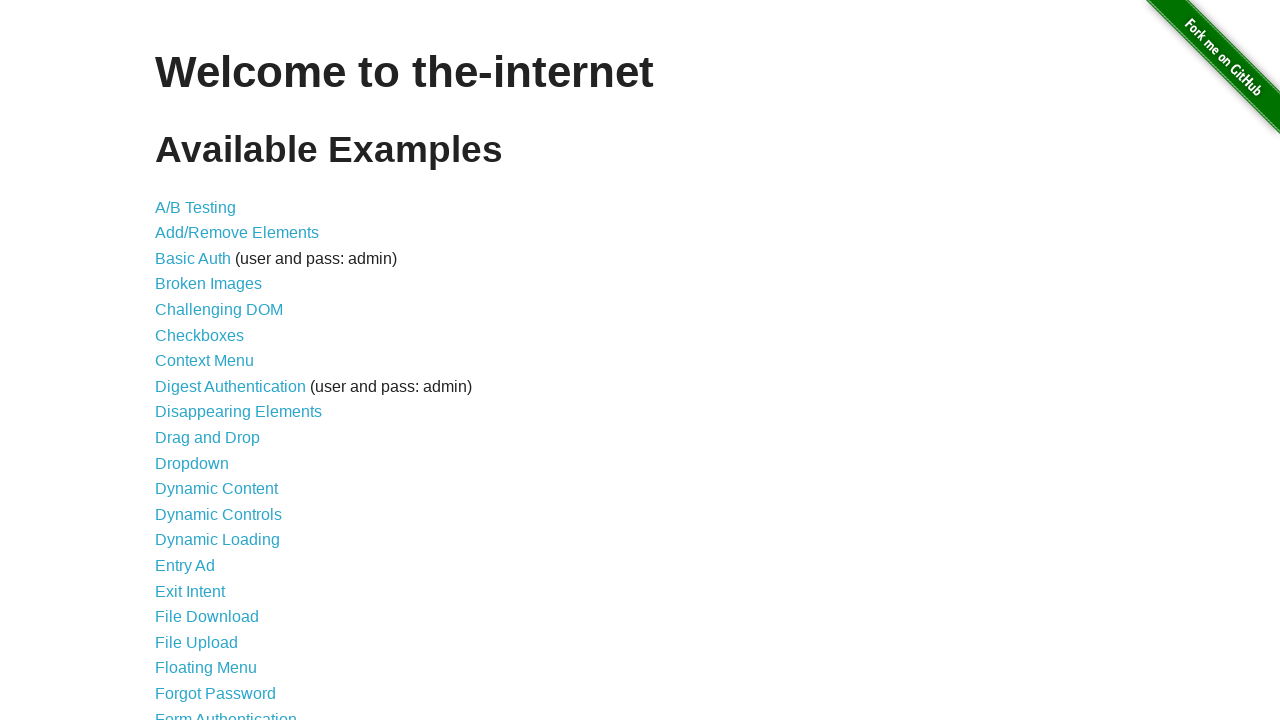

Clicked on JavaScript Alerts link at (214, 361) on xpath=//*[text()='JavaScript Alerts']
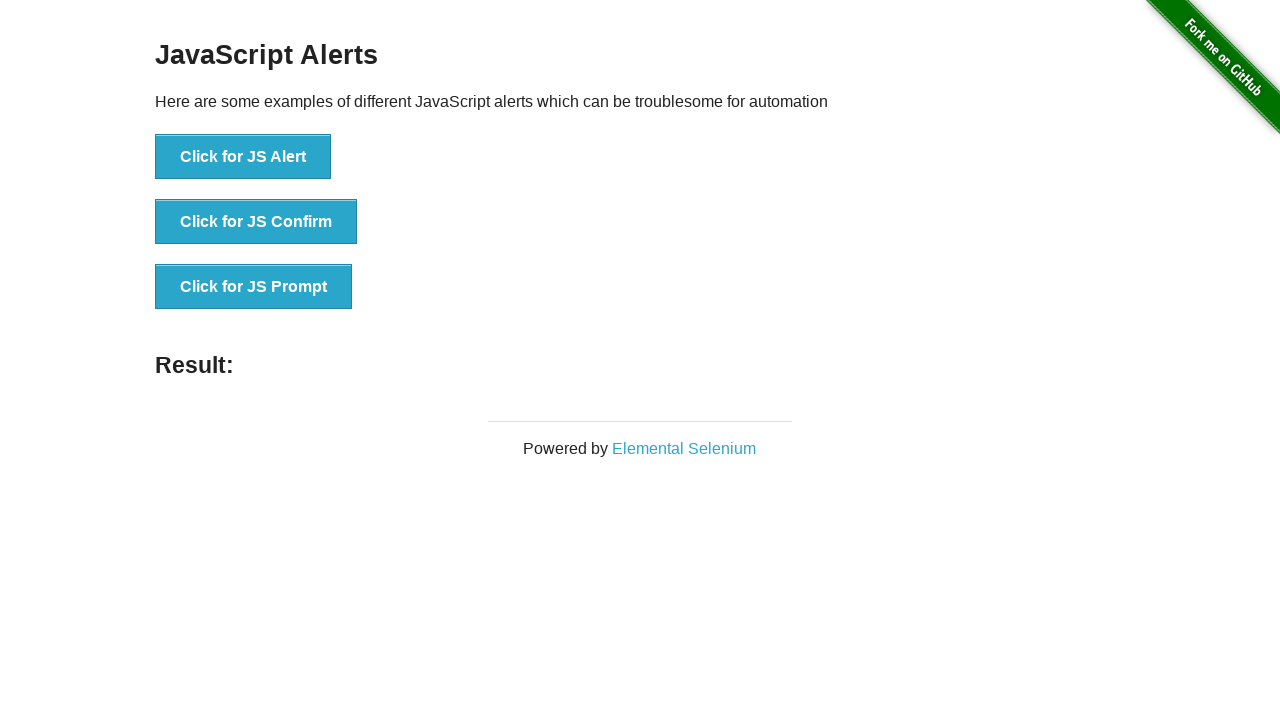

JavaScript Alerts page loaded
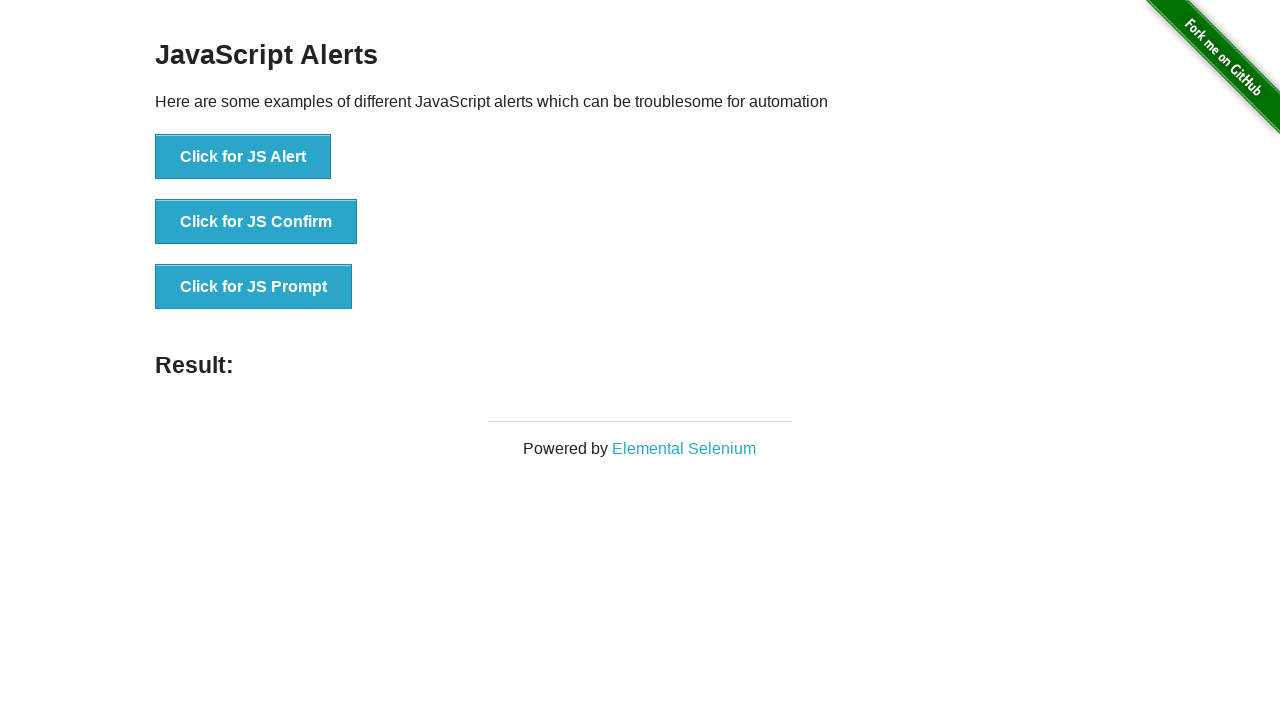

Set up dialog handler to accept alerts
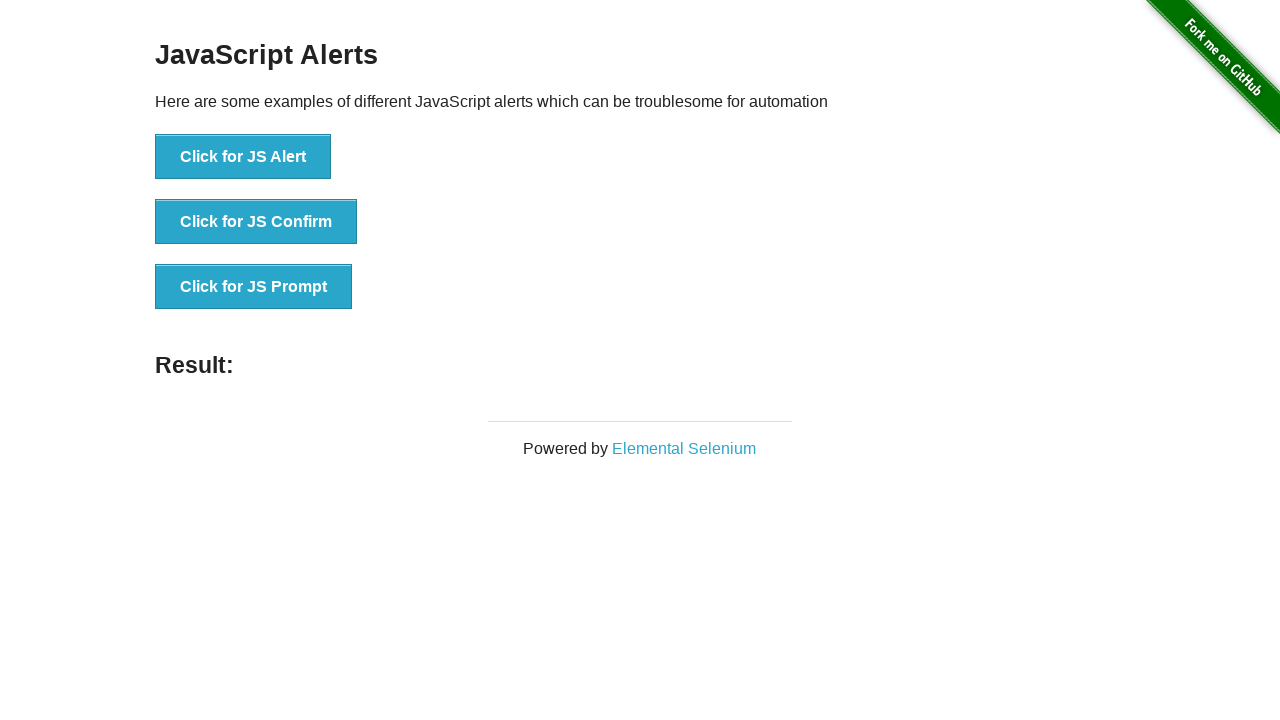

Clicked the first alert button to trigger JavaScript alert at (243, 157) on (//button)[1]
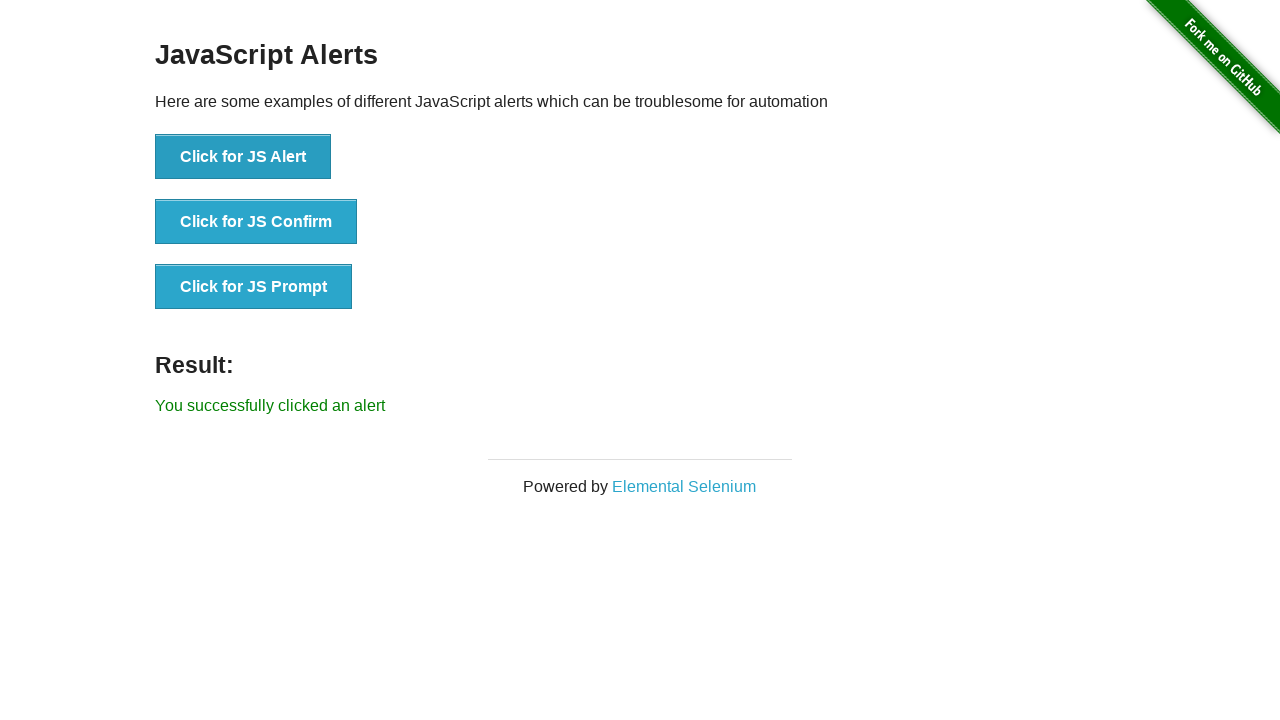

Alert result message appeared on page
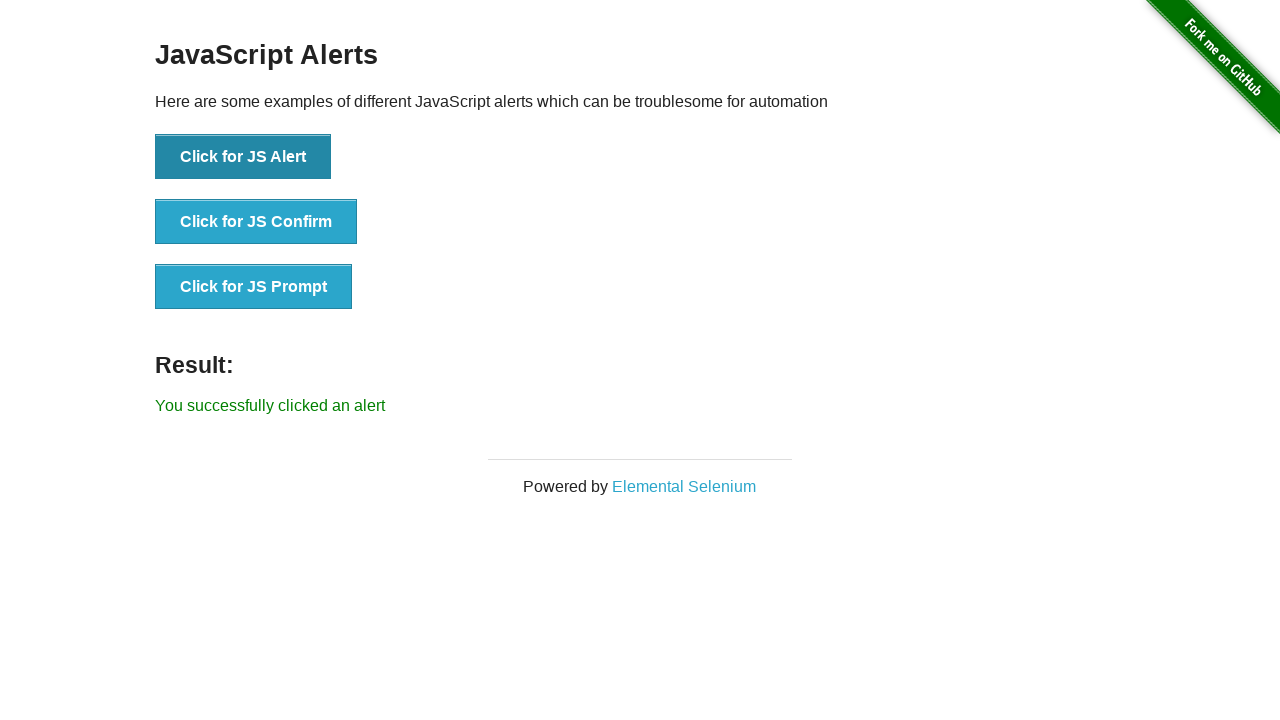

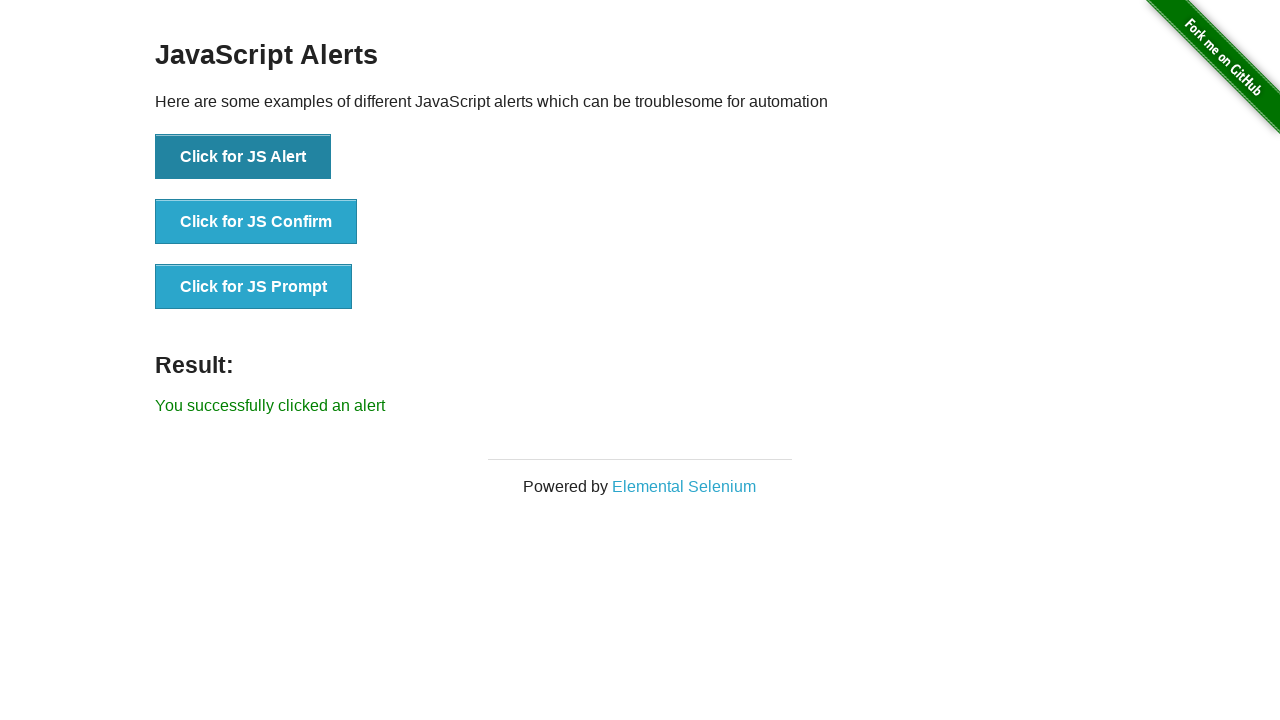